Tests the add-to-cart functionality on an e-commerce demo site by clicking the add to cart button for a product and verifying the item appears in the cart panel.

Starting URL: https://bstackdemo.com/

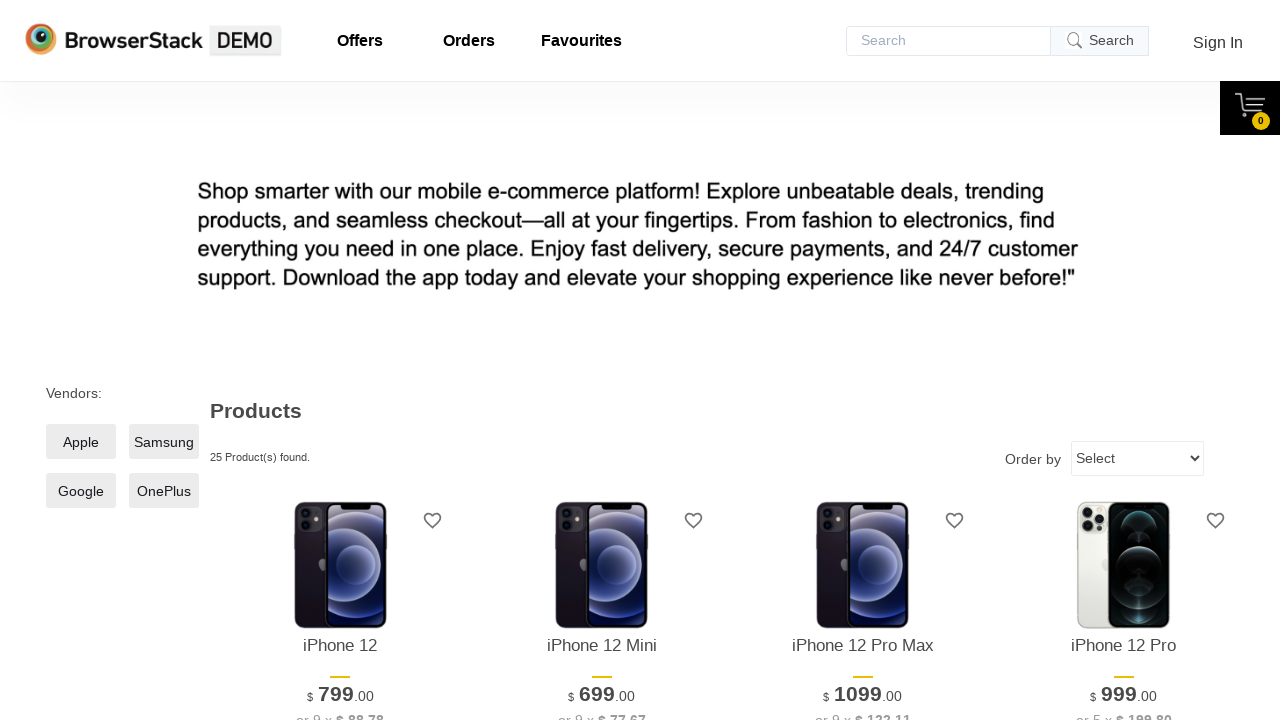

Page loaded and title contains 'StackDemo'
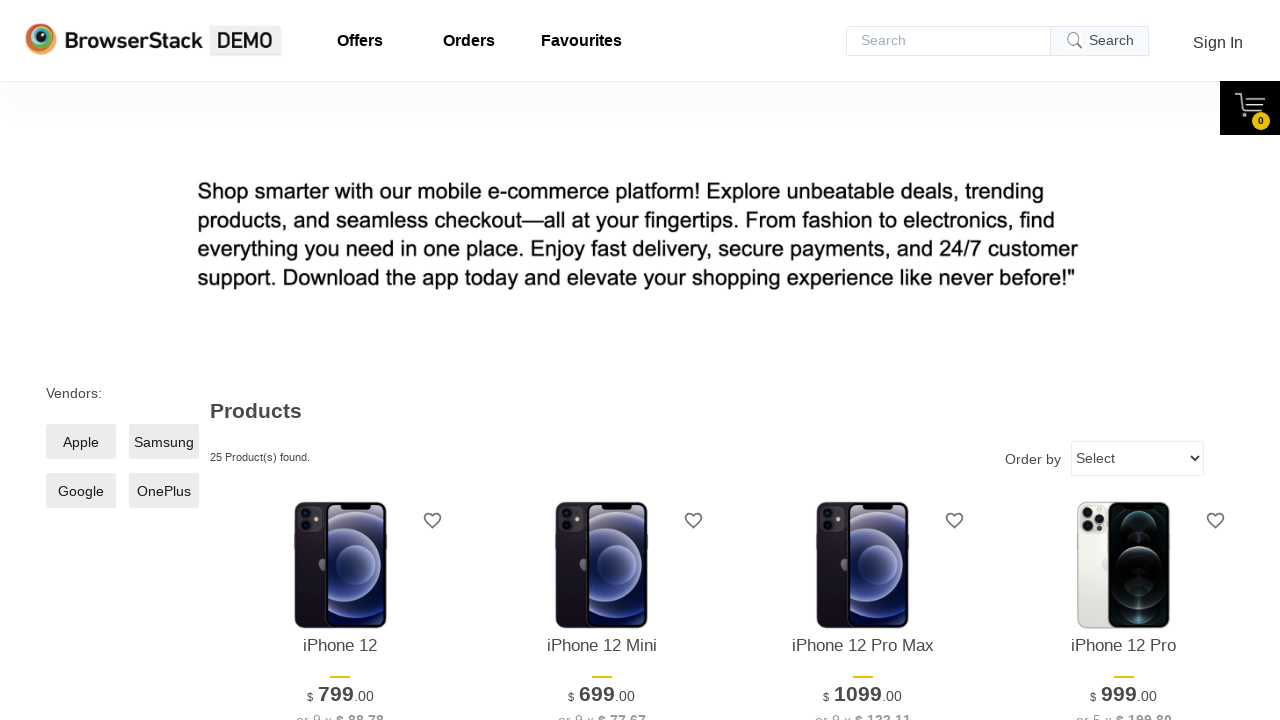

Retrieved first product name: 'iPhone 12'
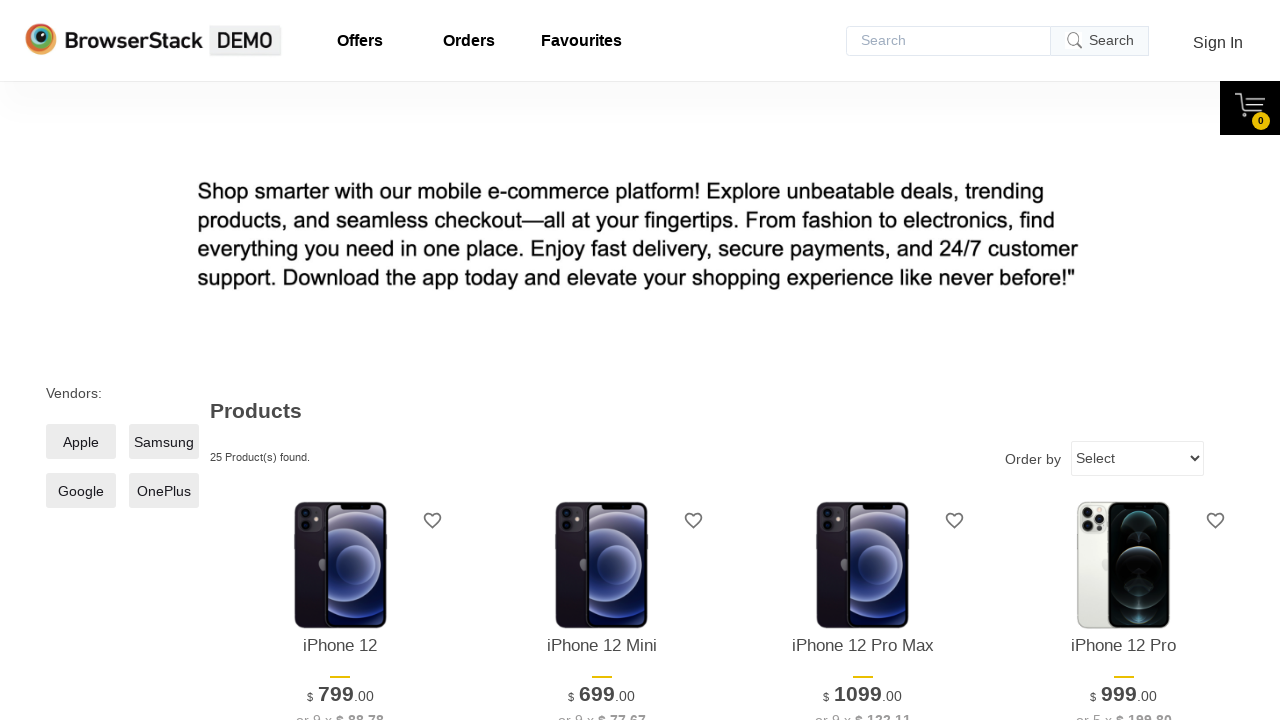

Clicked 'Add to cart' button for first product at (340, 361) on xpath=//*[@id="1"]/div[4]
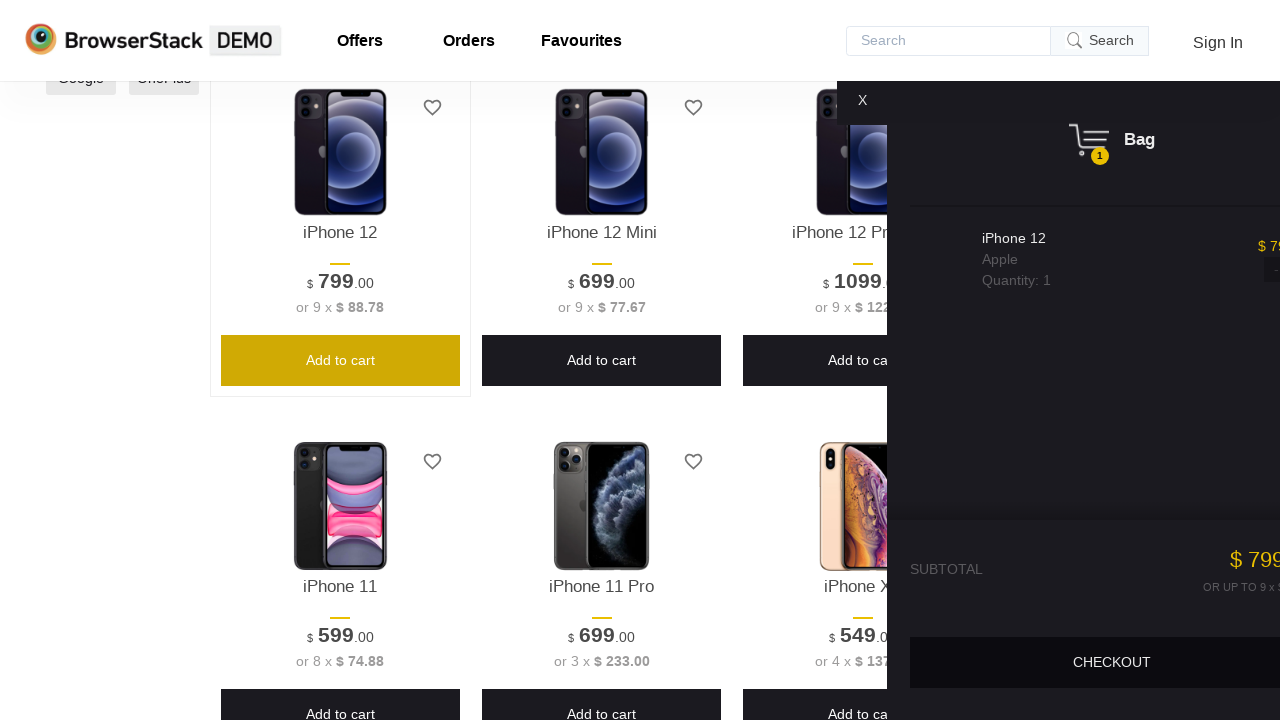

Cart panel became visible
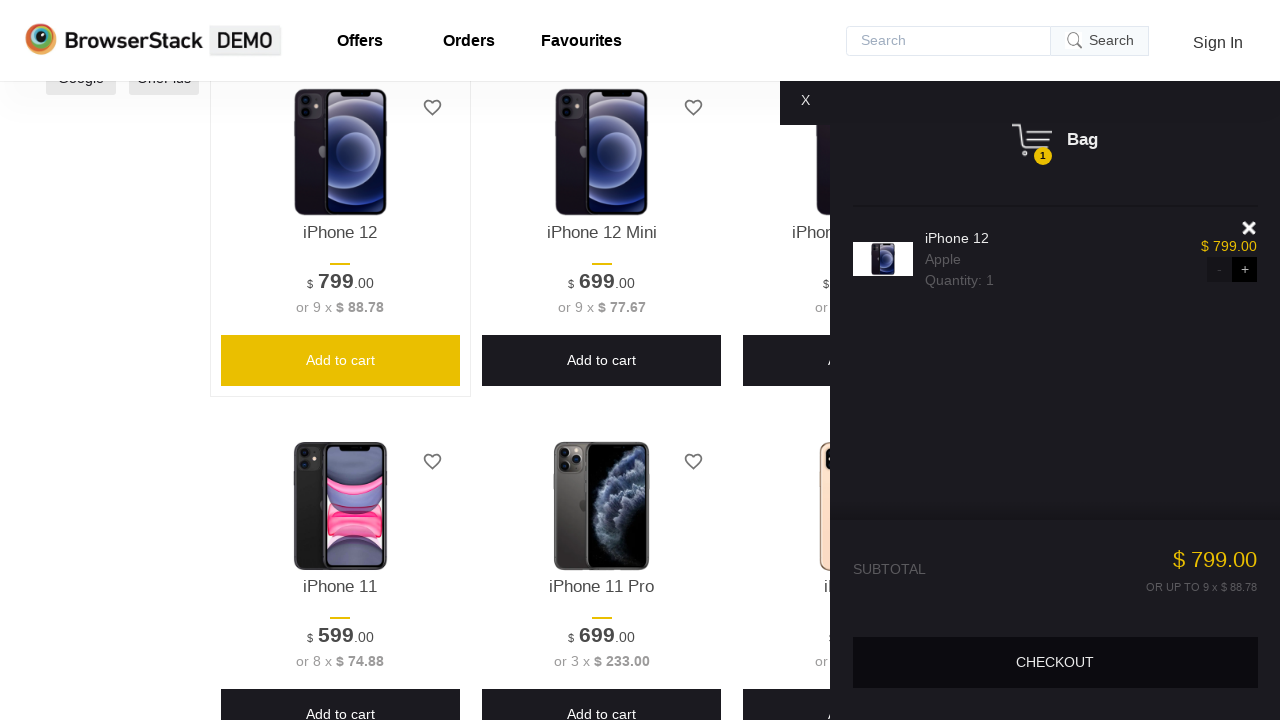

Retrieved product name from cart: 'iPhone 12'
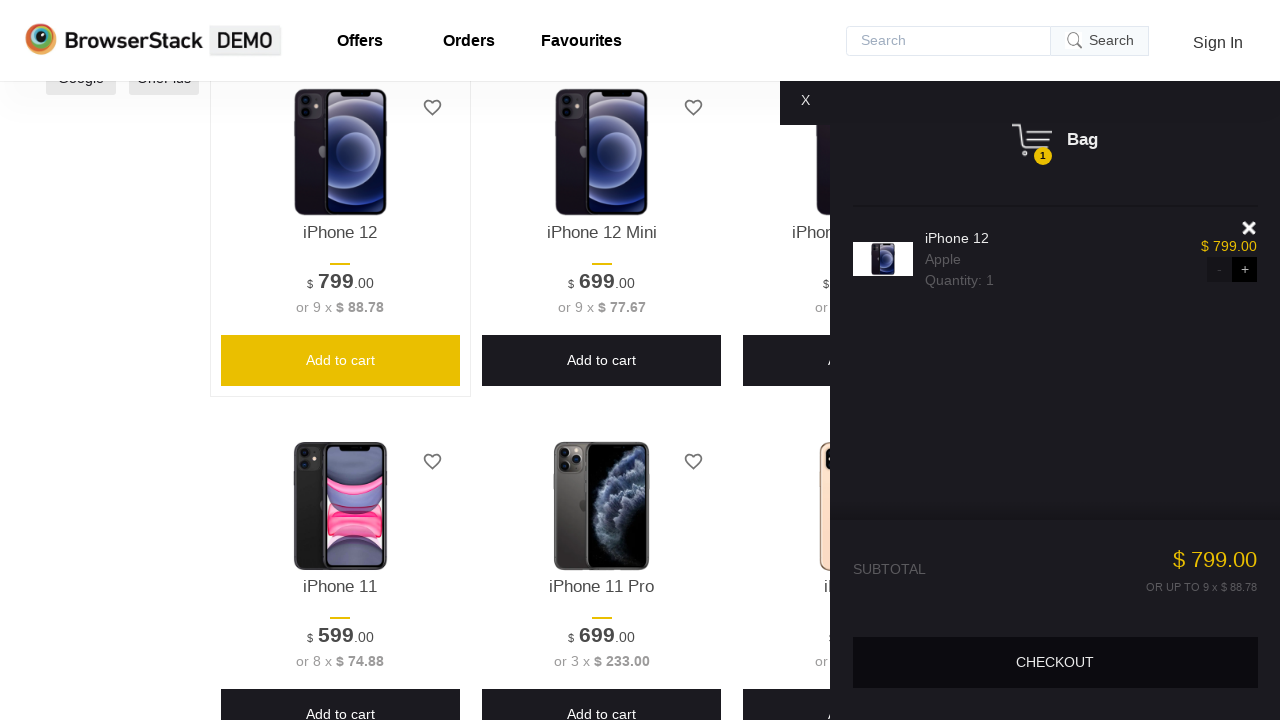

Assertion passed: product in cart matches product on page
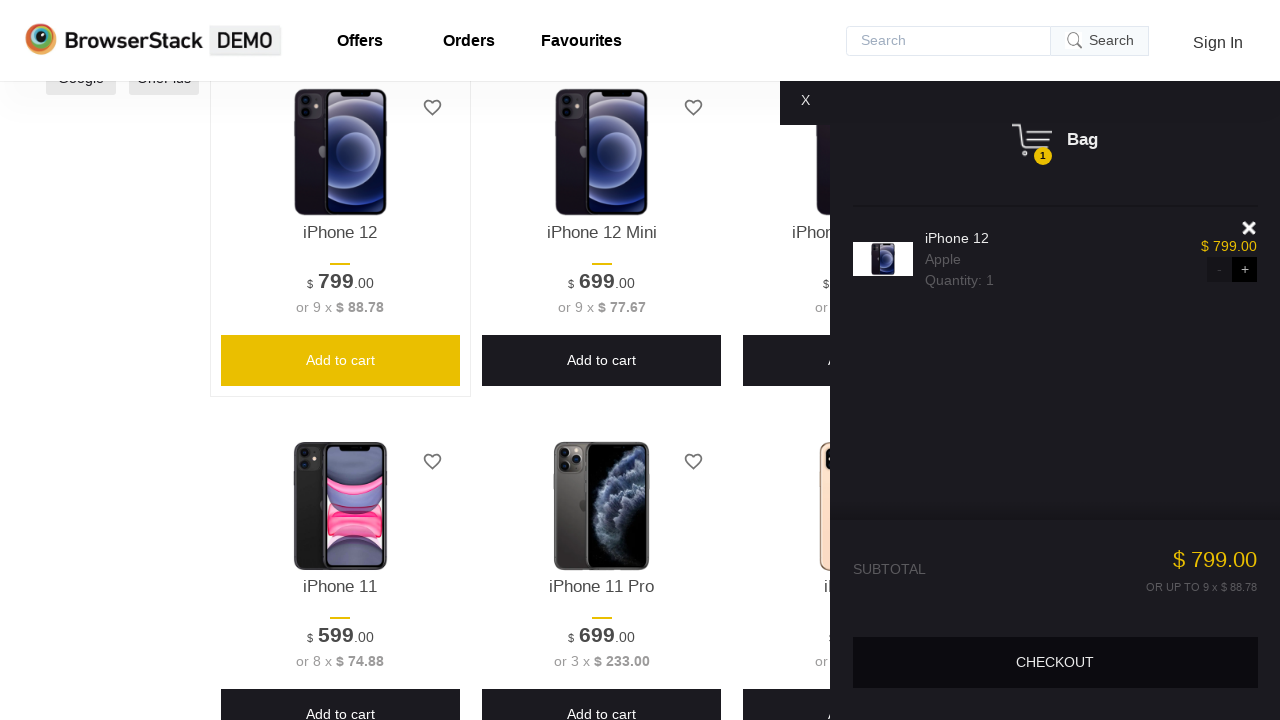

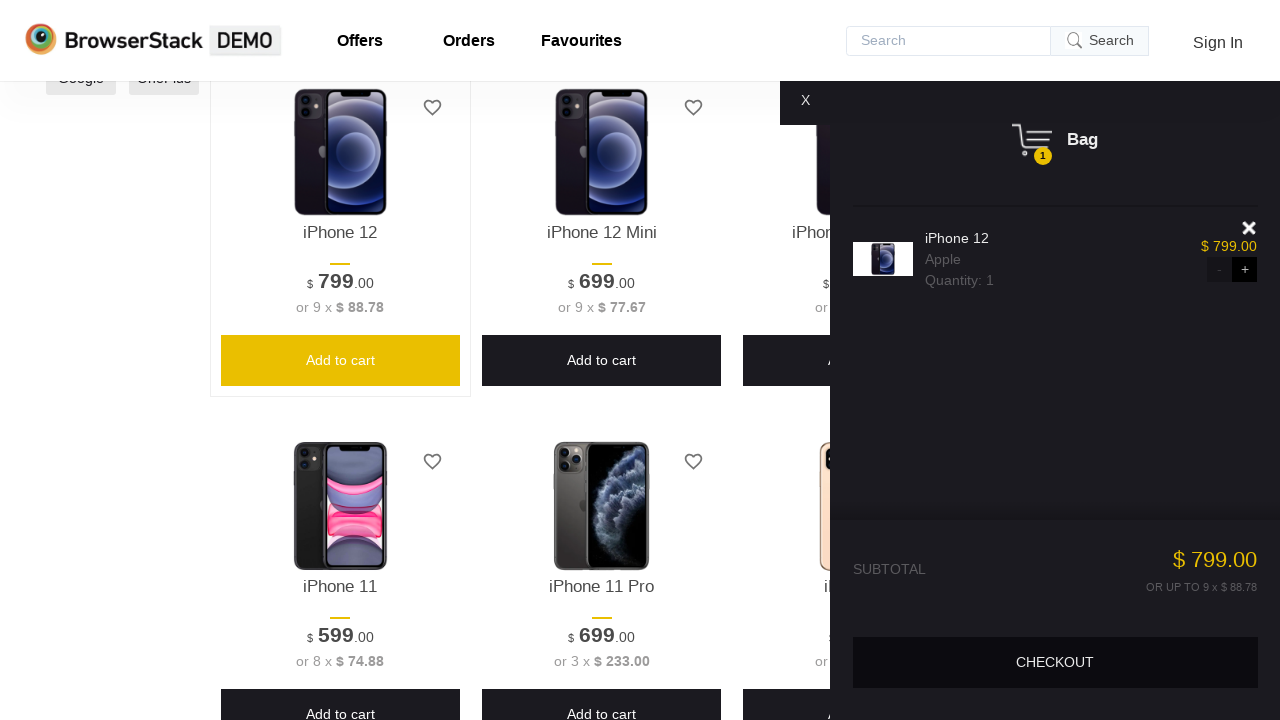